Tests the DemoQA practice form by filling out personal information fields including name, email, gender, phone number, date of birth, subjects, address, state and city, then submits the form and verifies the success message.

Starting URL: https://demoqa.com/automation-practice-form

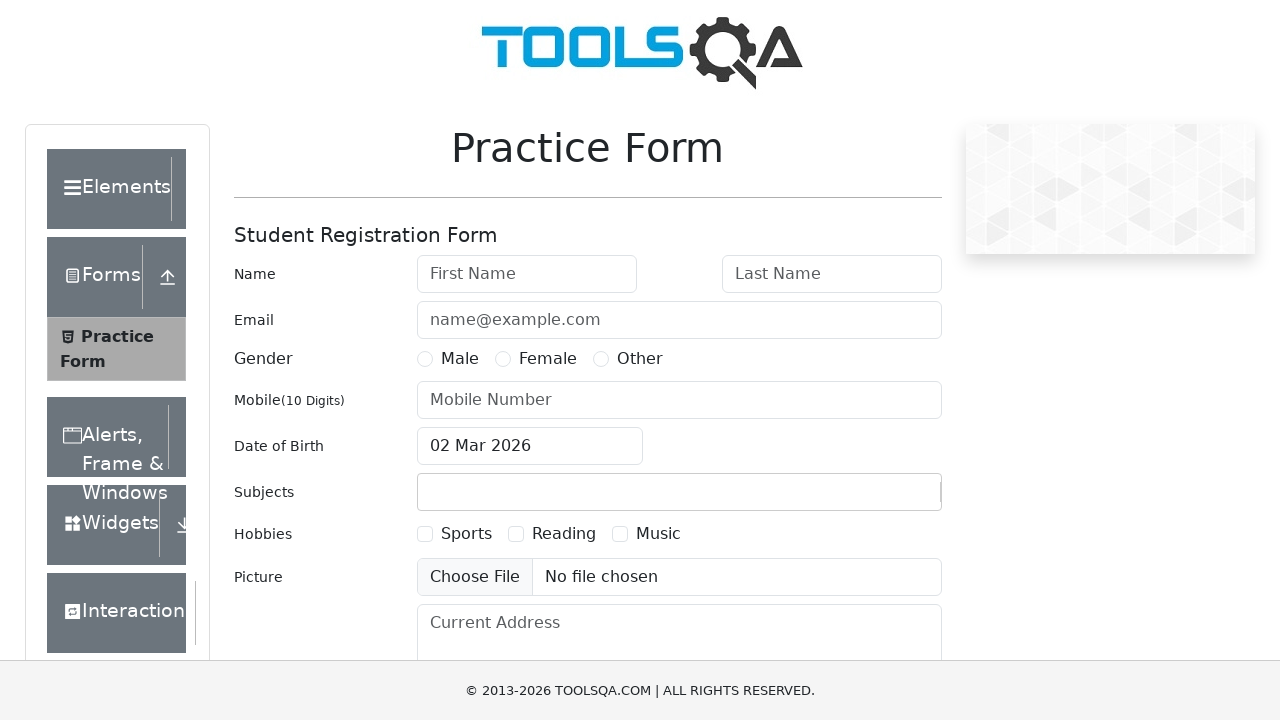

Filled first name field with 'John' on #firstName
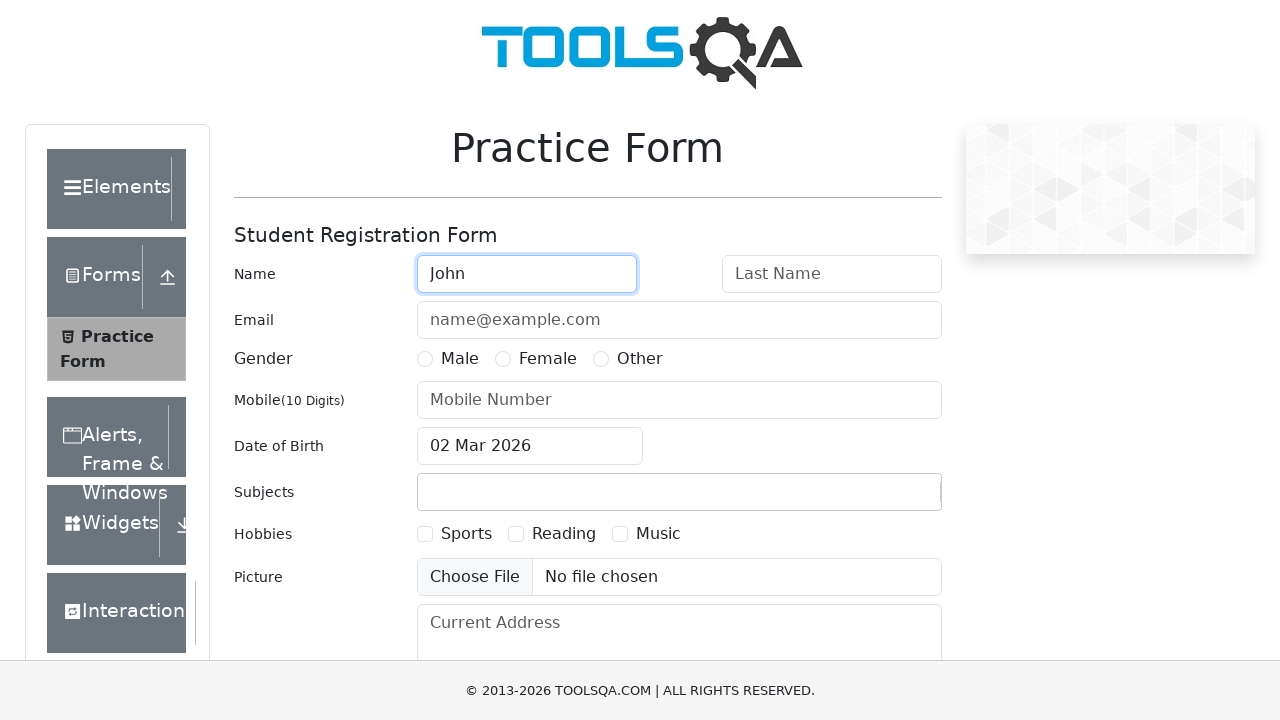

Filled last name field with 'Smith' on #lastName
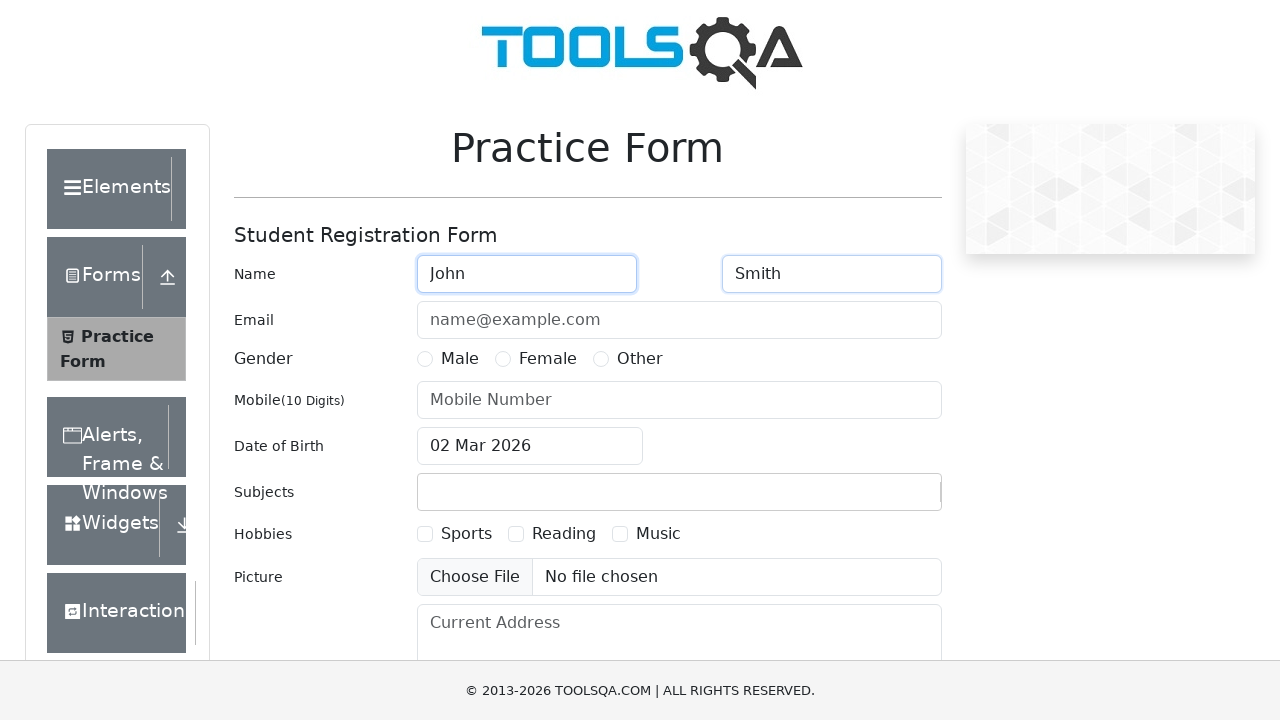

Filled email field with 'john.smith@example.com' on #userEmail
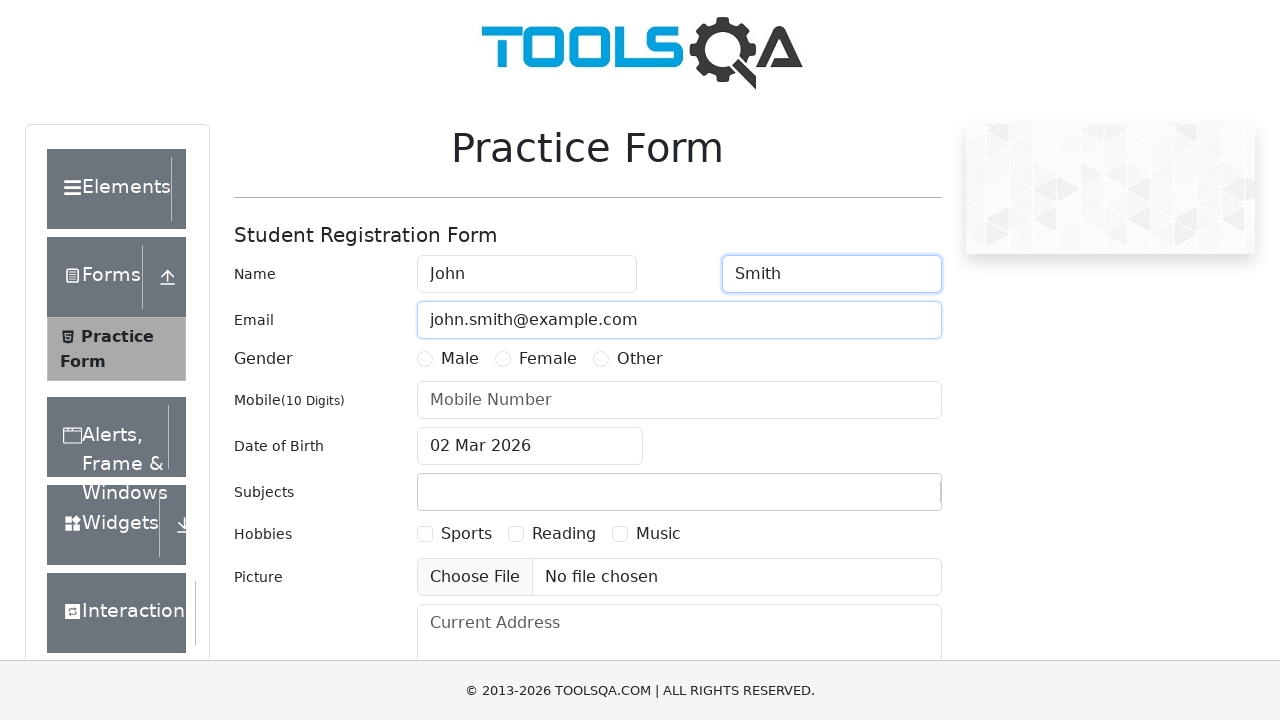

Selected Male gender option at (460, 359) on label[for='gender-radio-1']
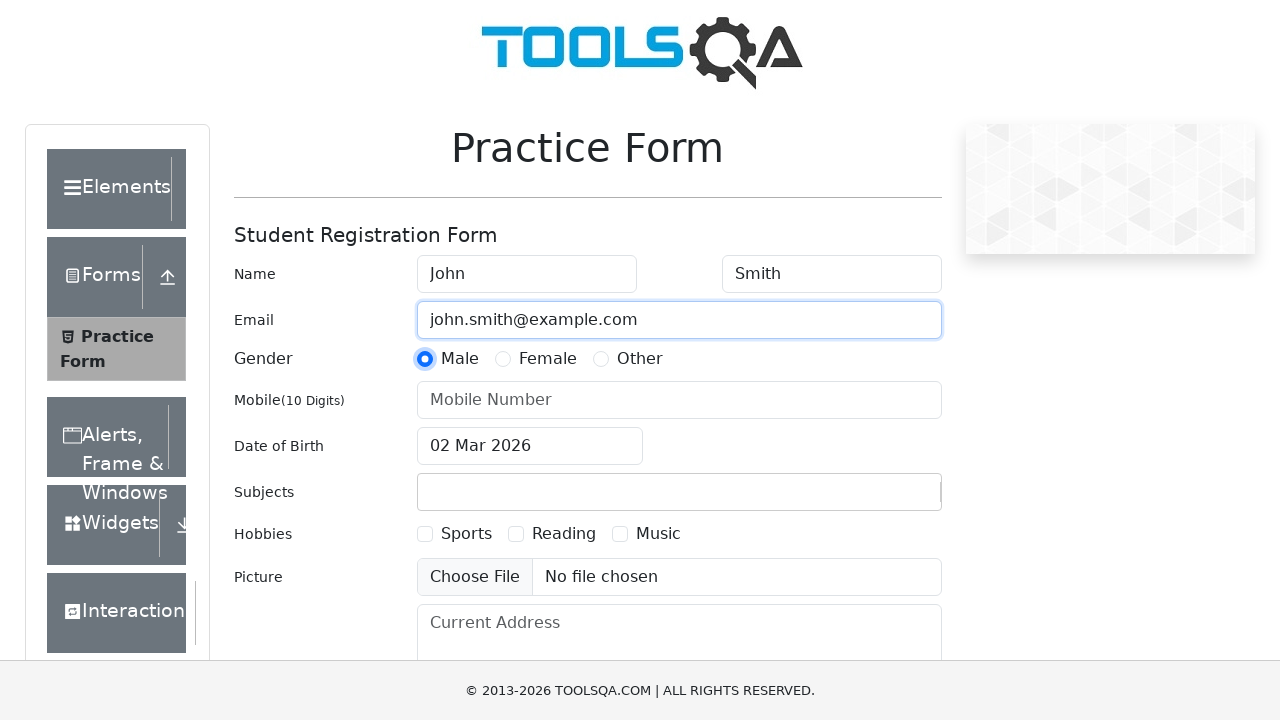

Filled mobile number field with '7925830426' on #userNumber
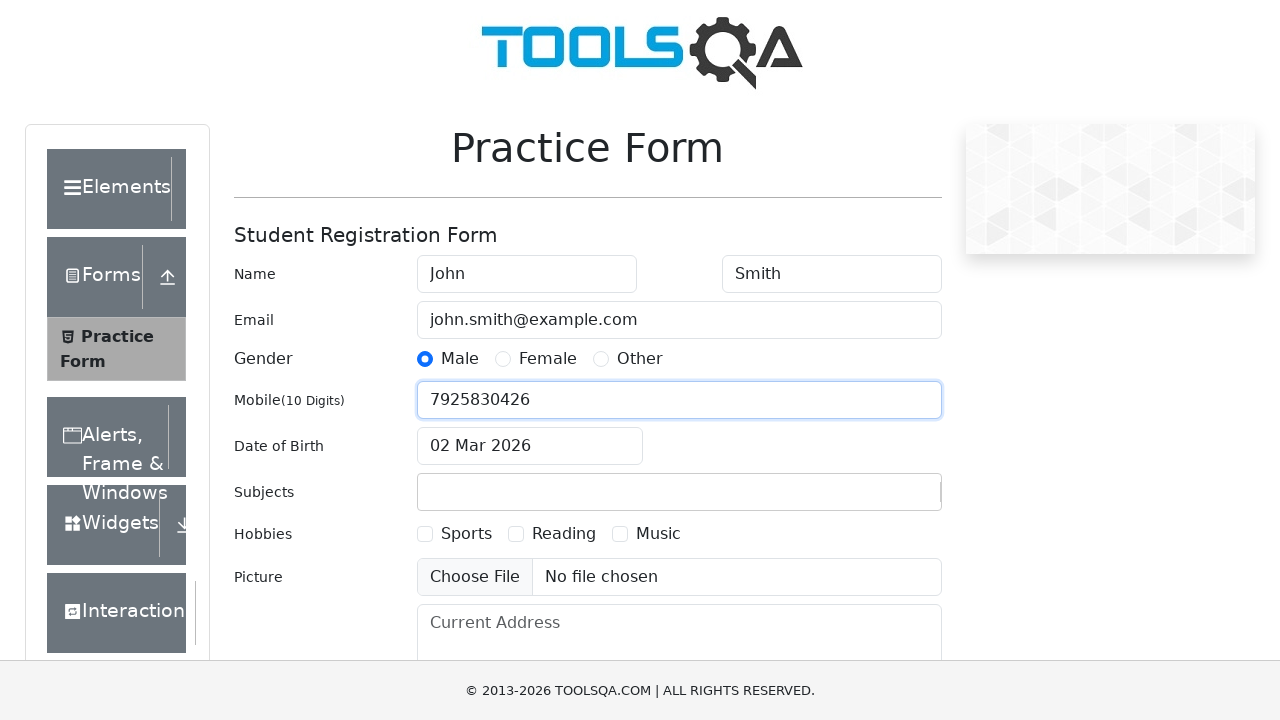

Clicked on date of birth input field at (530, 446) on #dateOfBirthInput
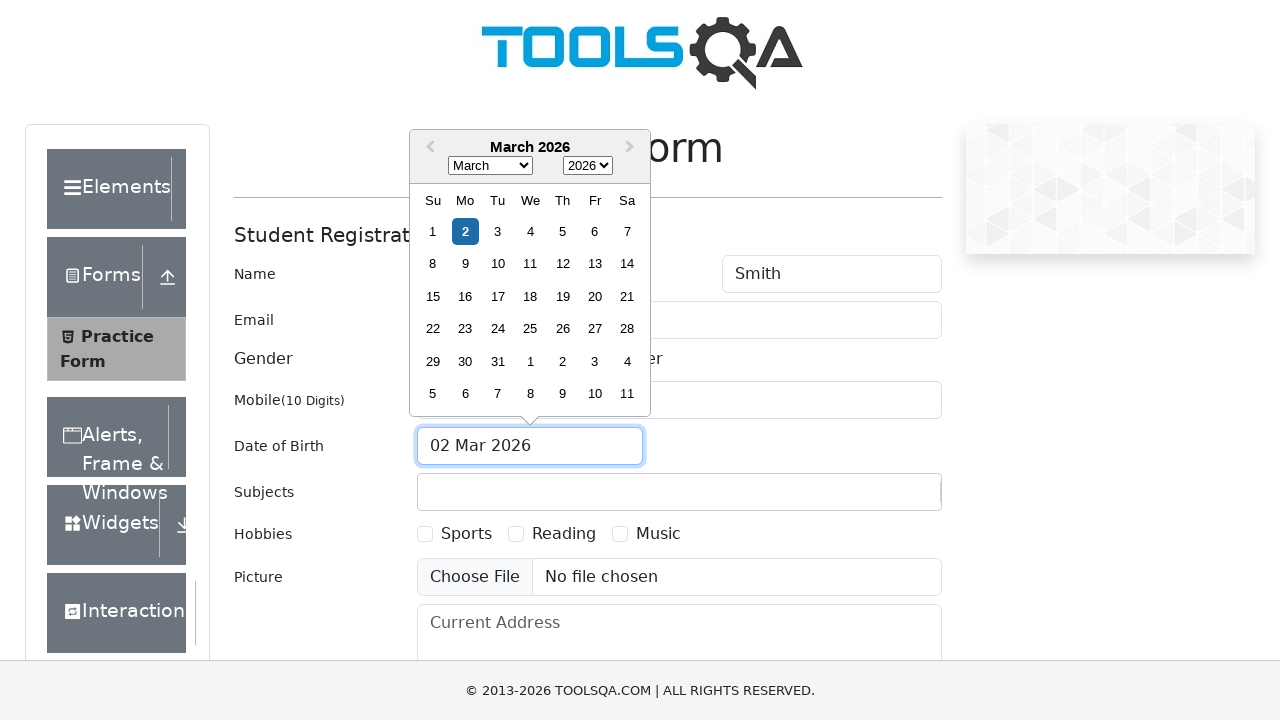

Selected all text in date of birth field
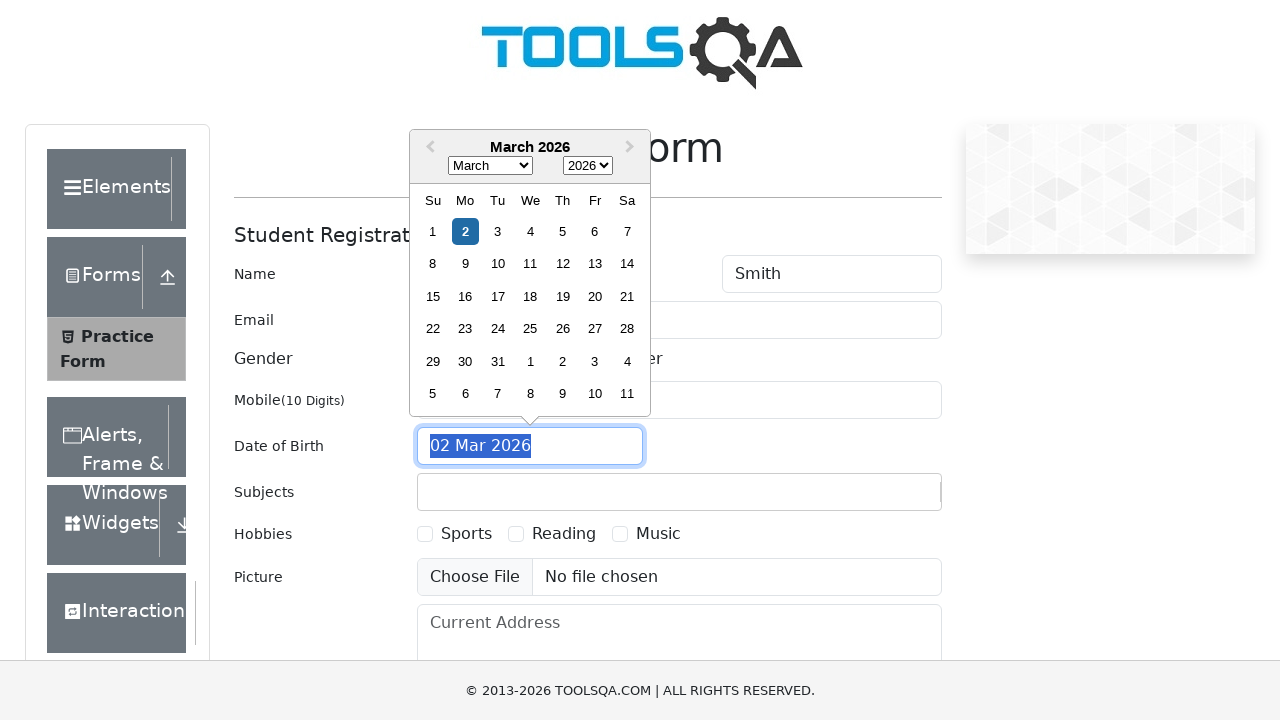

Typed date of birth '20 Aug 2020'
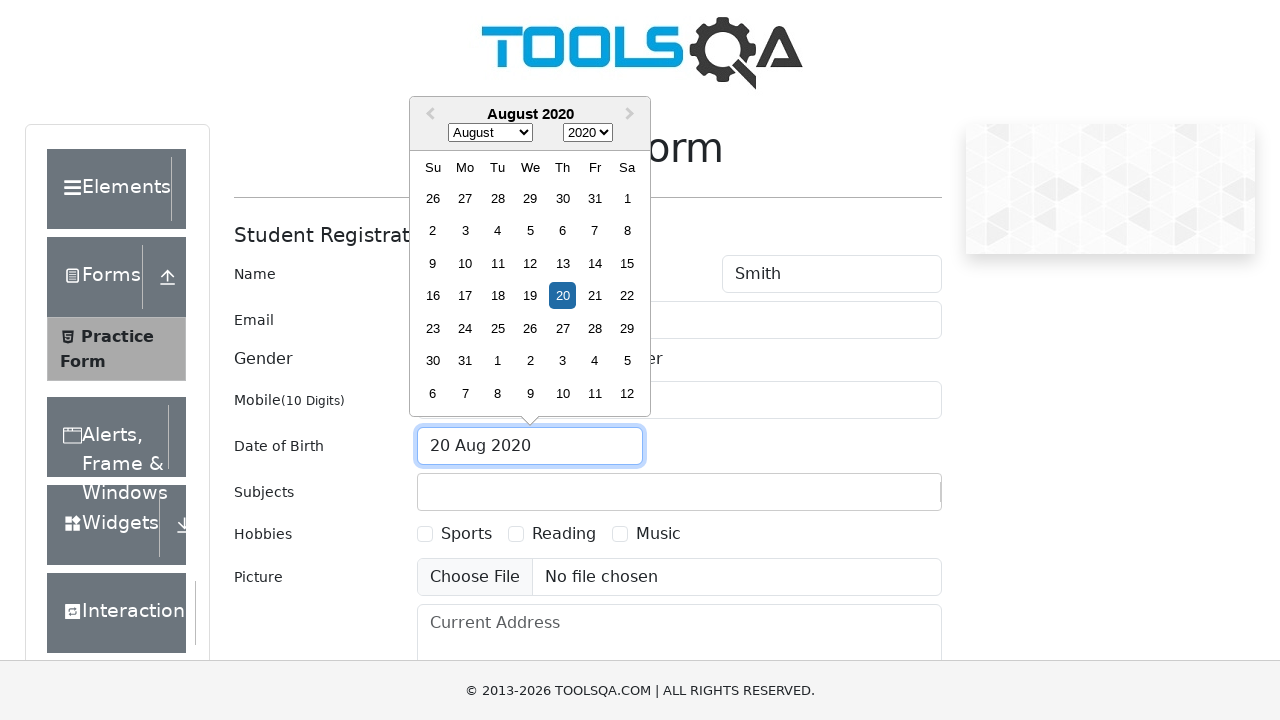

Pressed Enter to confirm date of birth
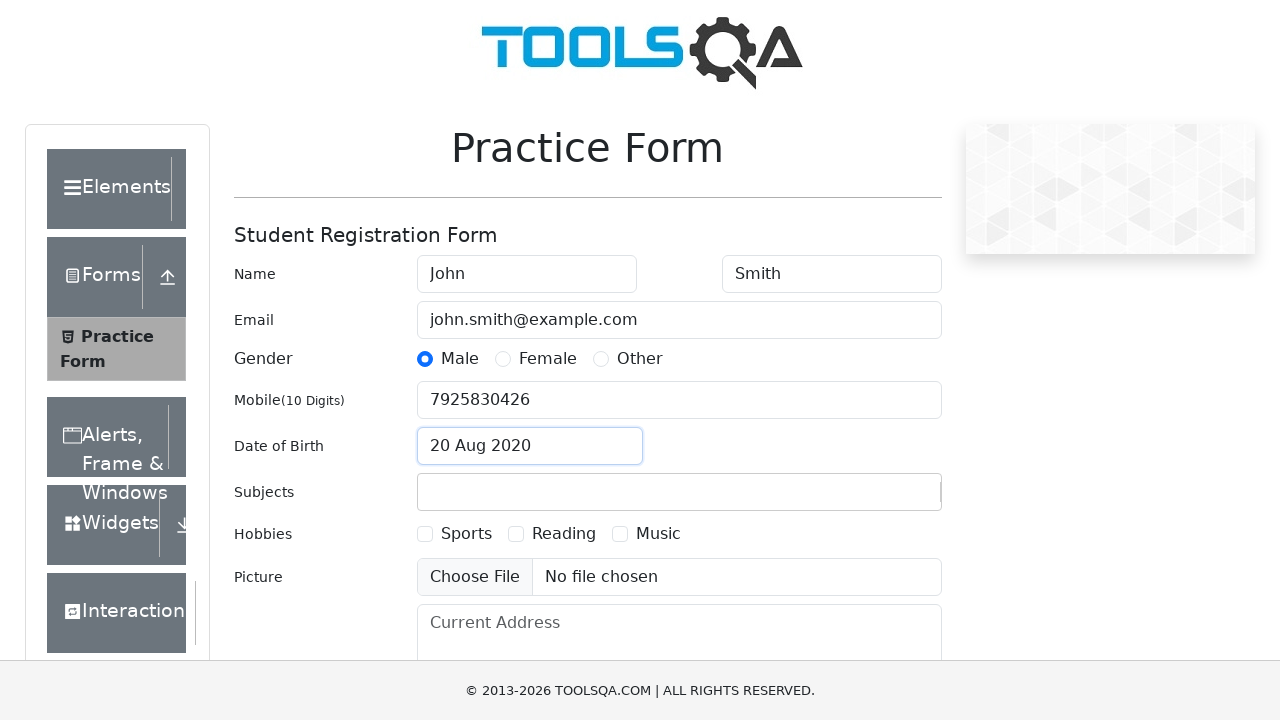

Filled subjects field with 'English' on #subjectsInput
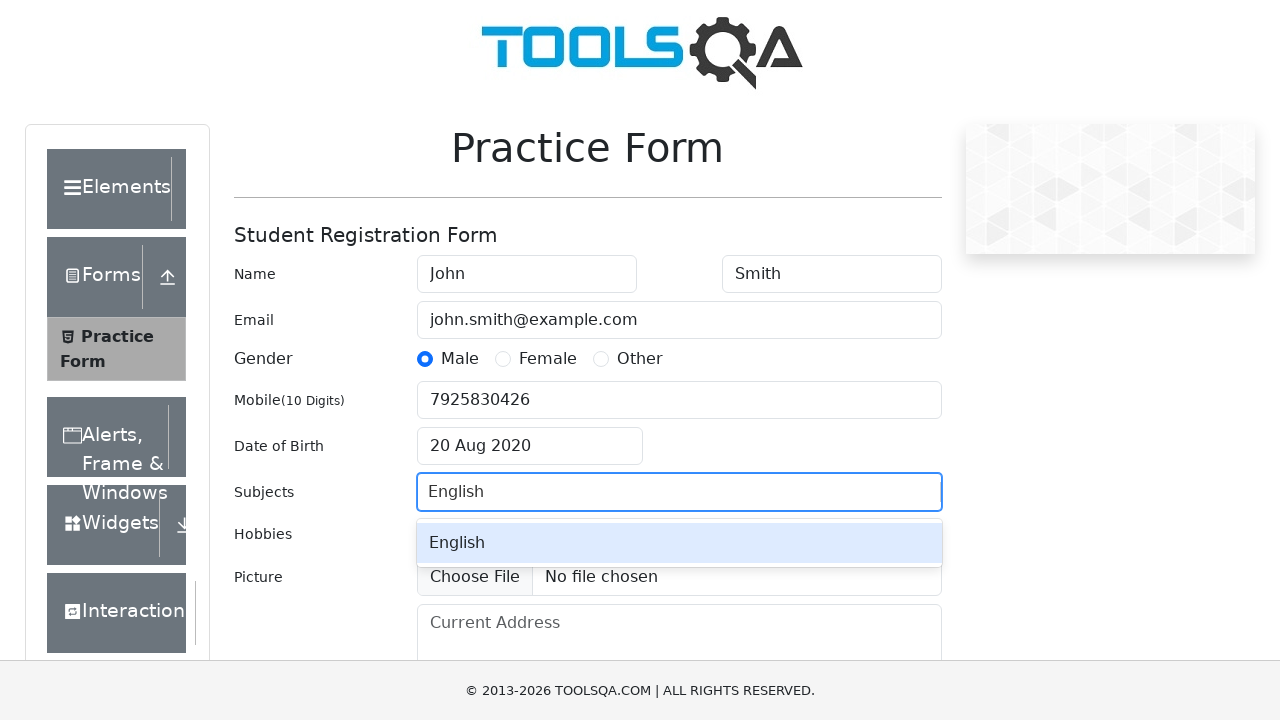

Pressed ArrowDown to select from subjects autocomplete
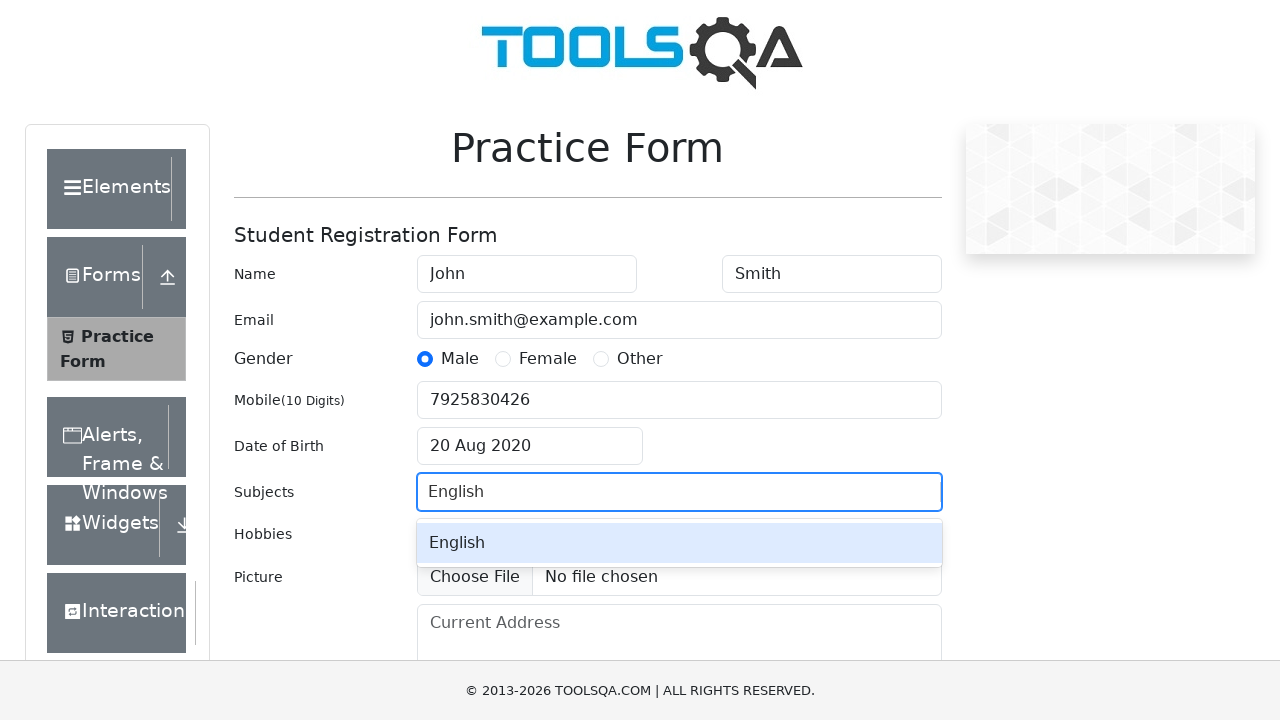

Pressed Enter to confirm subject selection
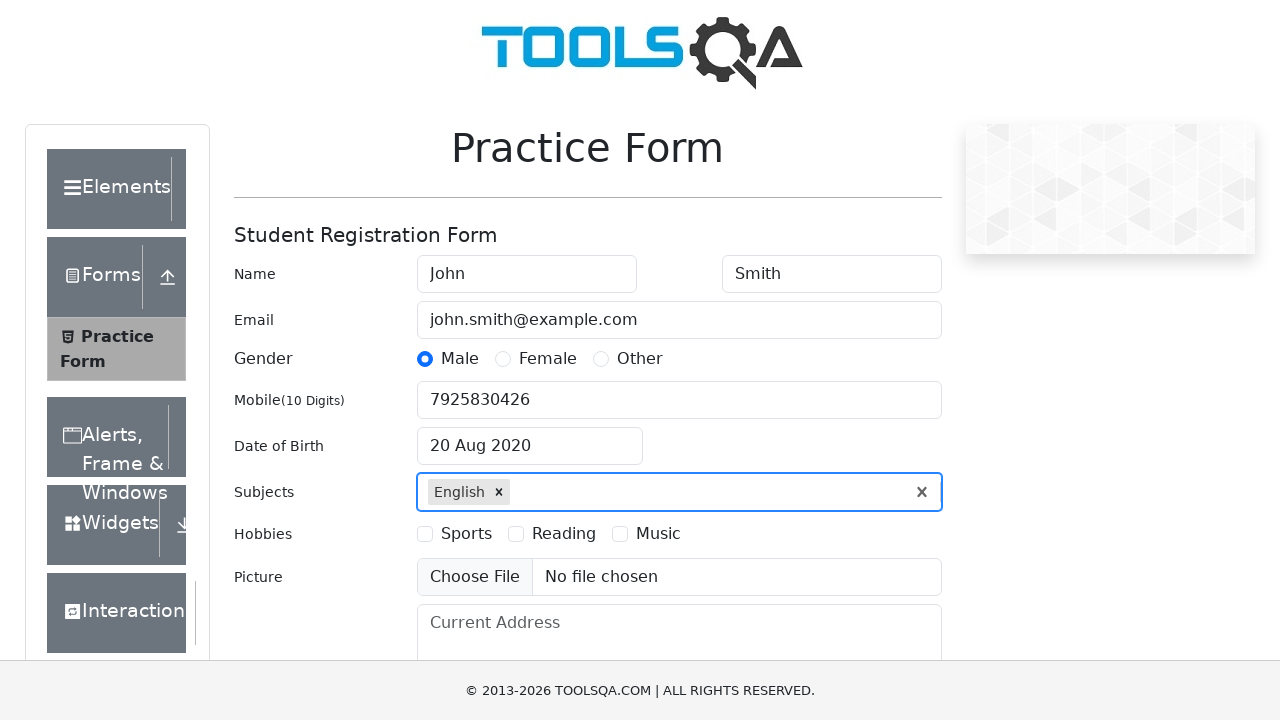

Filled current address with '123 Test Street, Apt 456' on #currentAddress
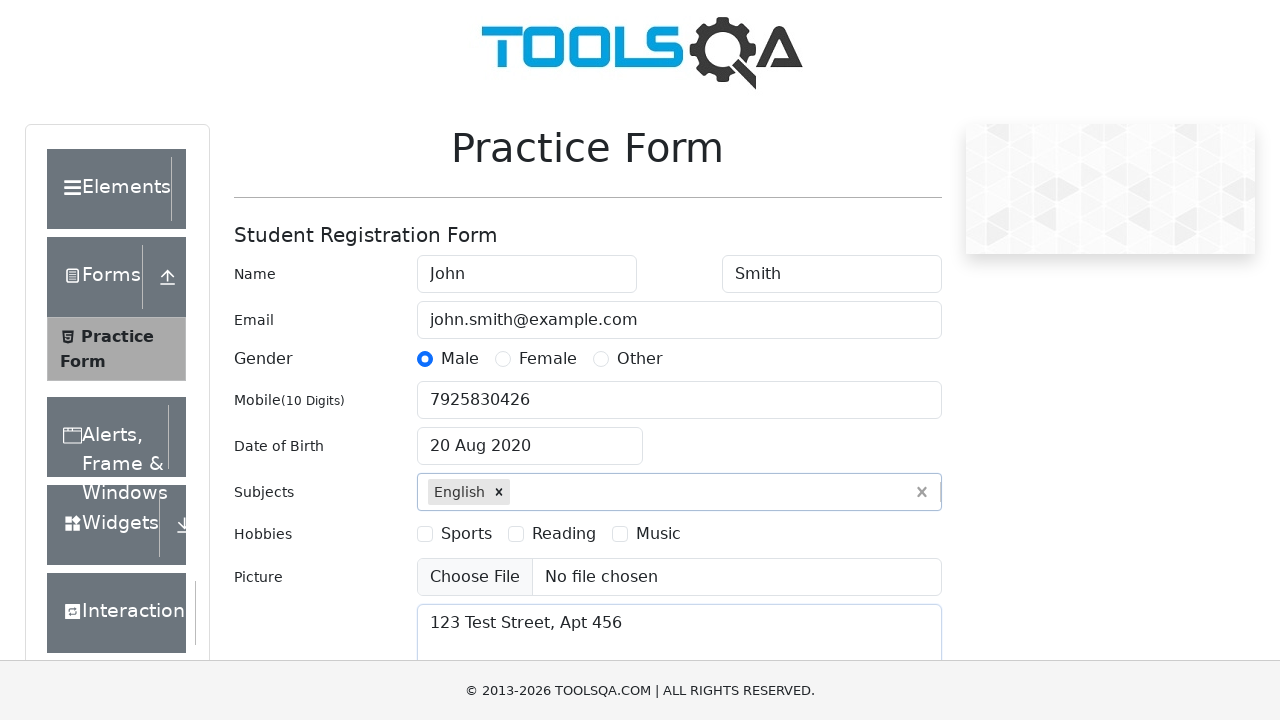

Clicked on state dropdown at (430, 437) on #react-select-3-input
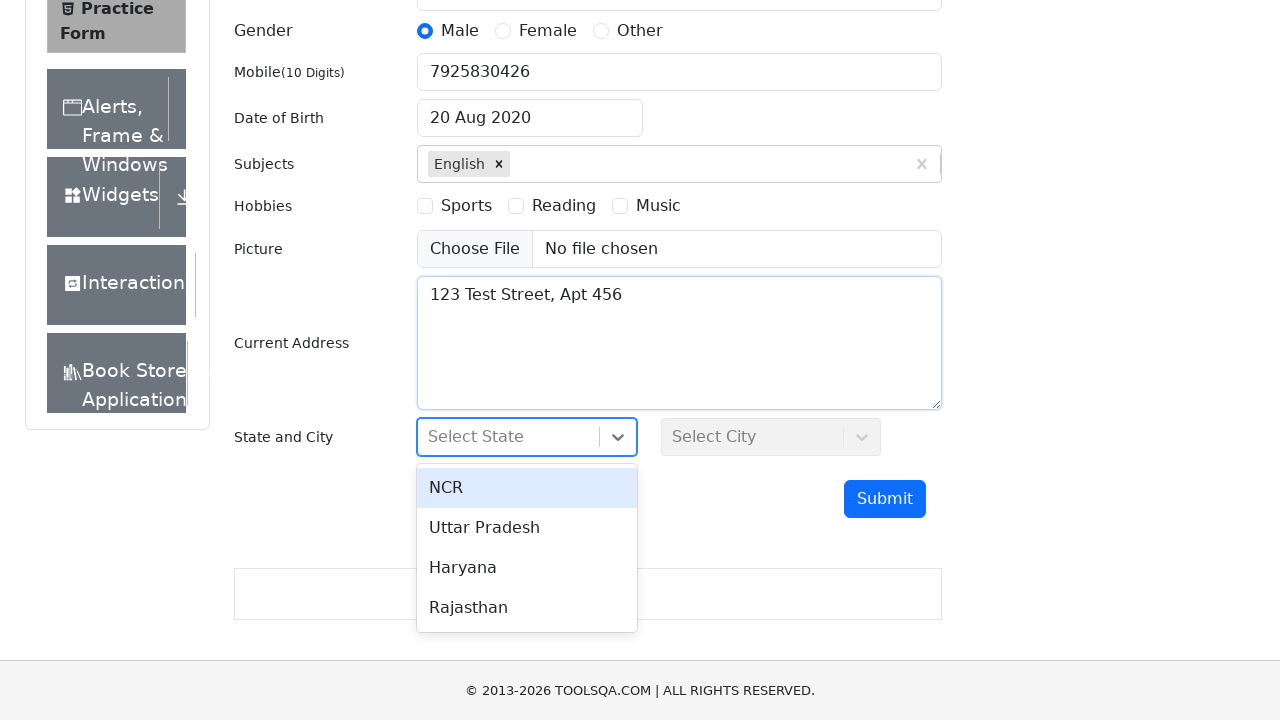

Pressed ArrowDown to navigate state options
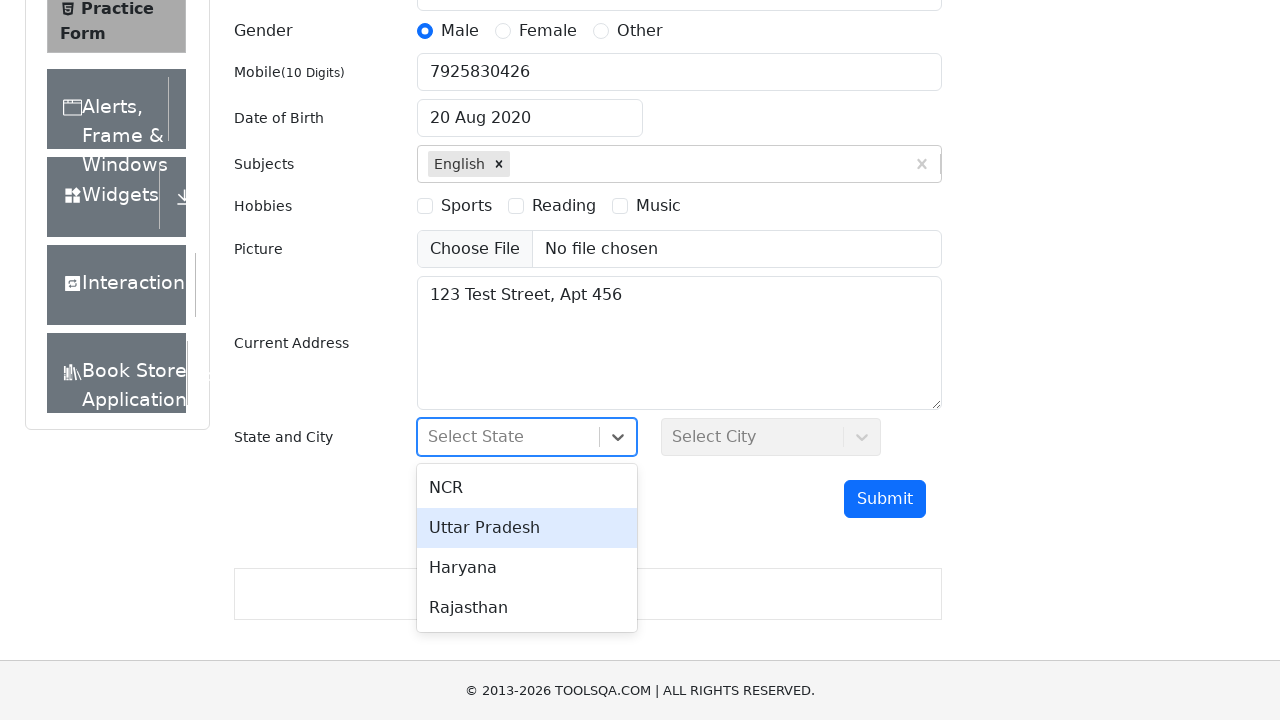

Pressed Enter to select state
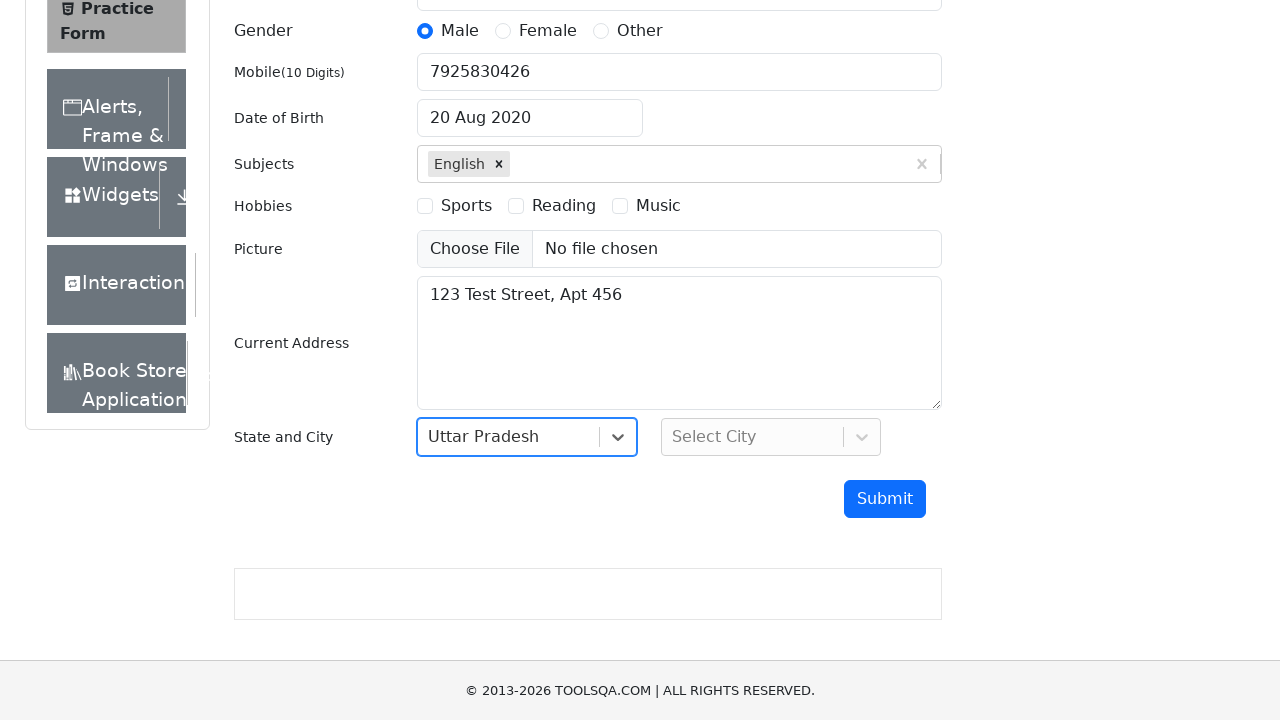

Clicked on city dropdown at (674, 437) on #react-select-4-input
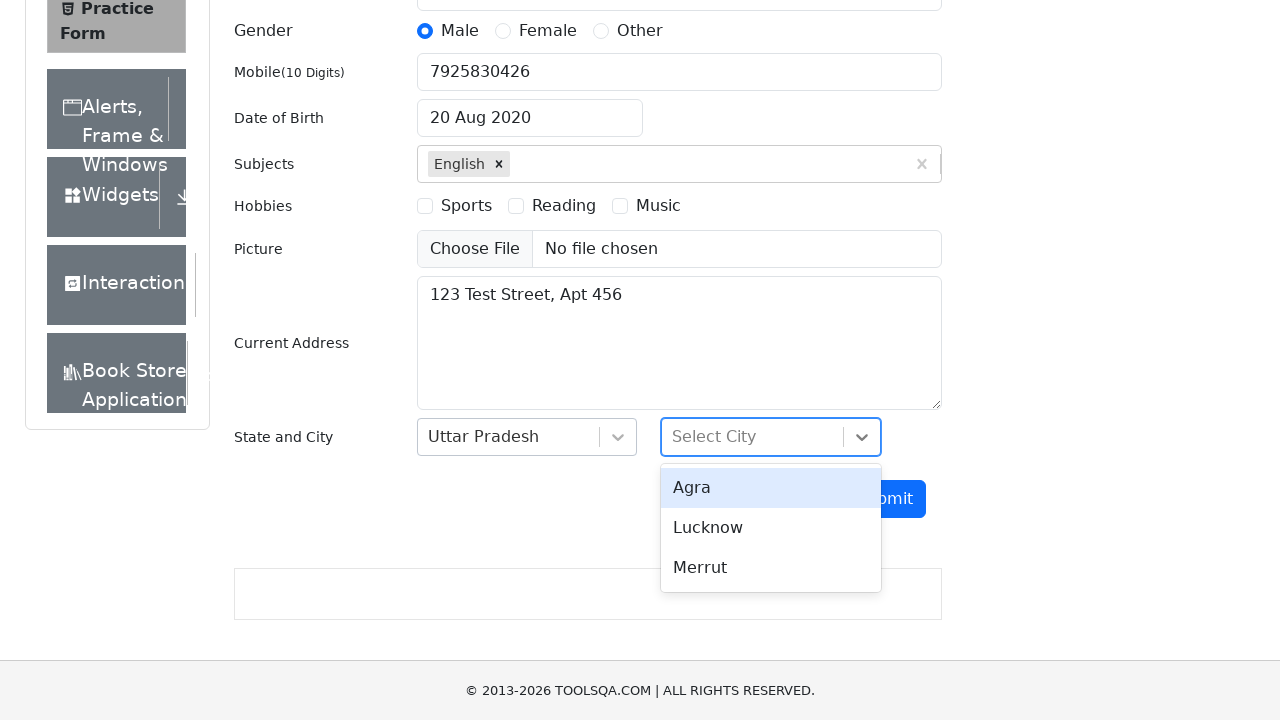

Pressed ArrowDown to navigate city options
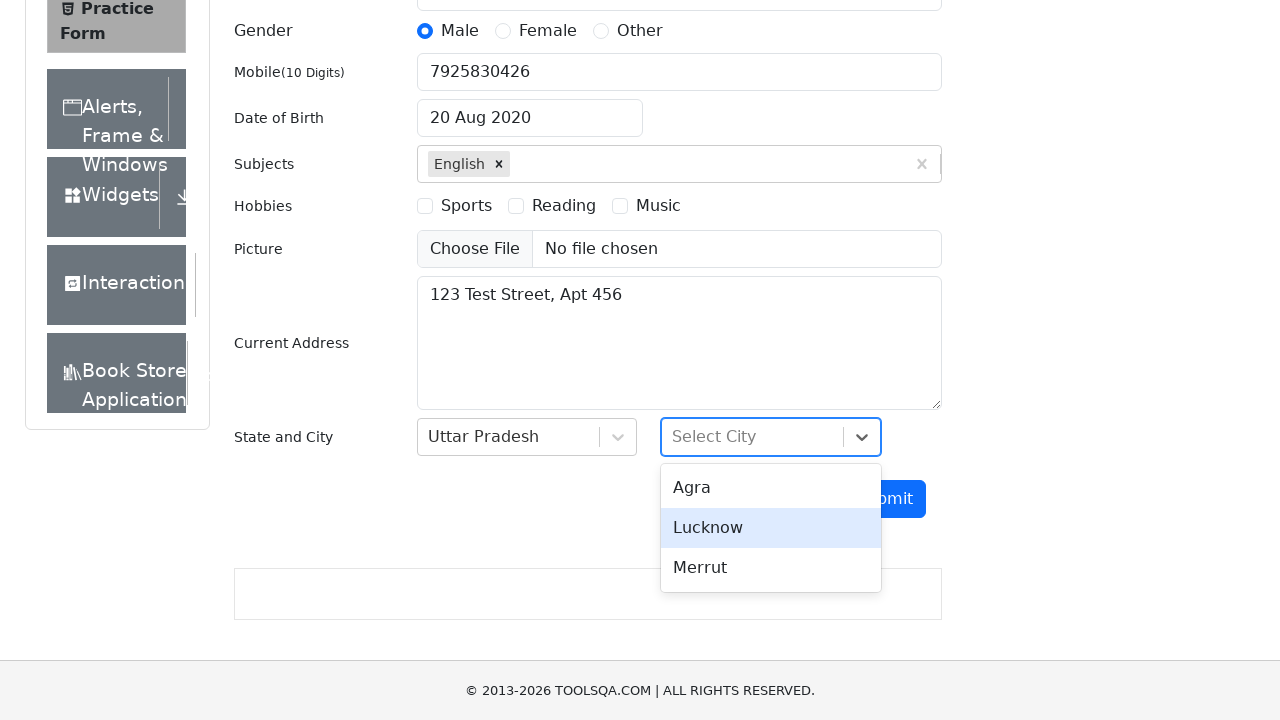

Pressed Enter to select city
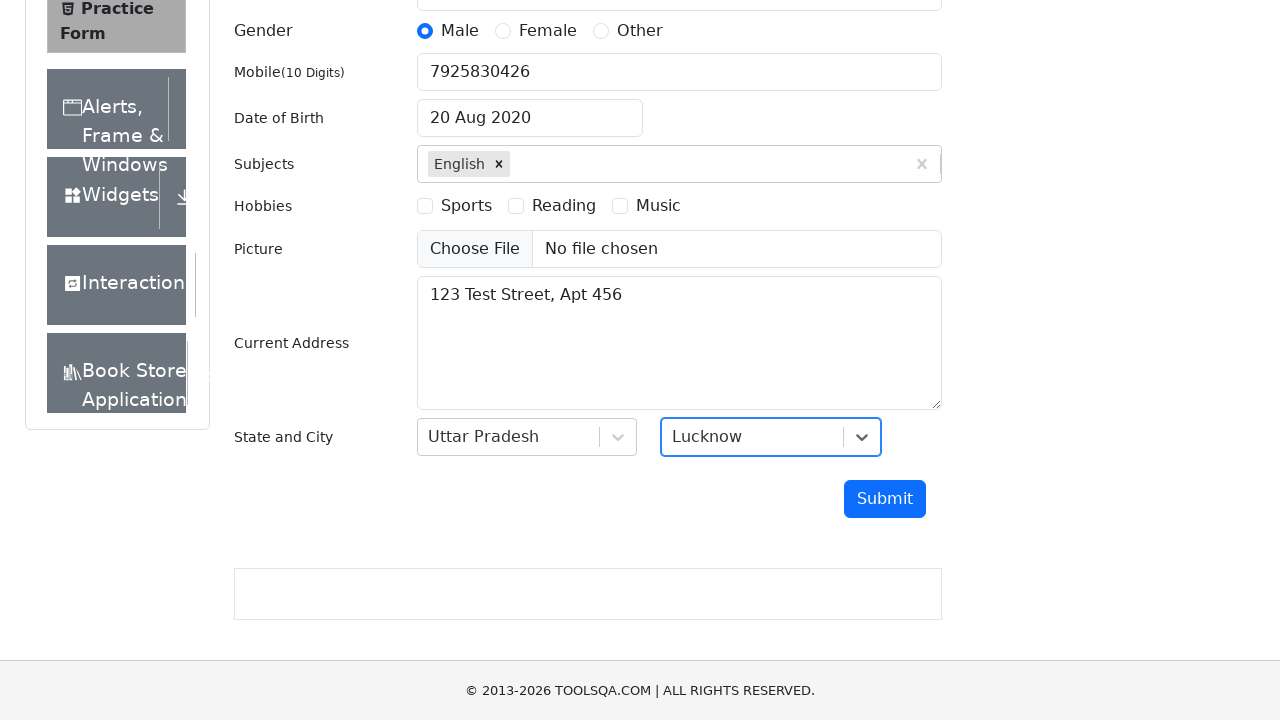

Waited 300ms for form to be ready
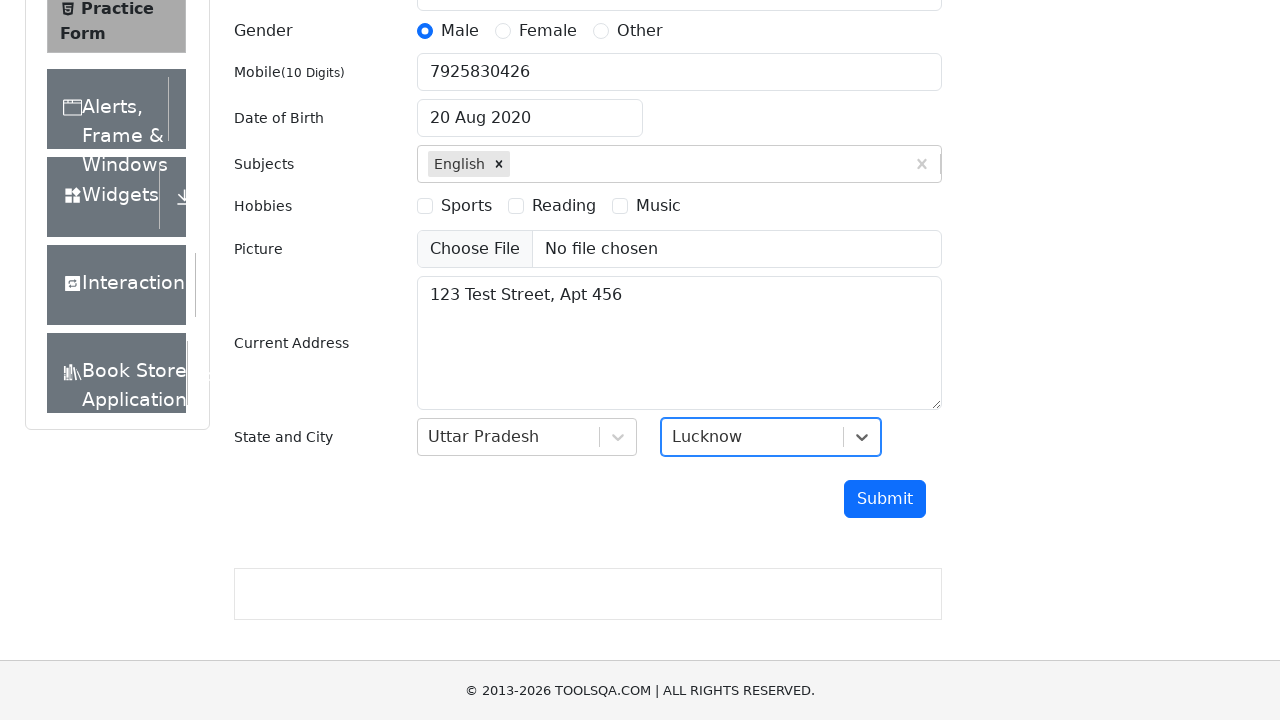

Clicked submit button to submit the form at (885, 499) on #submit
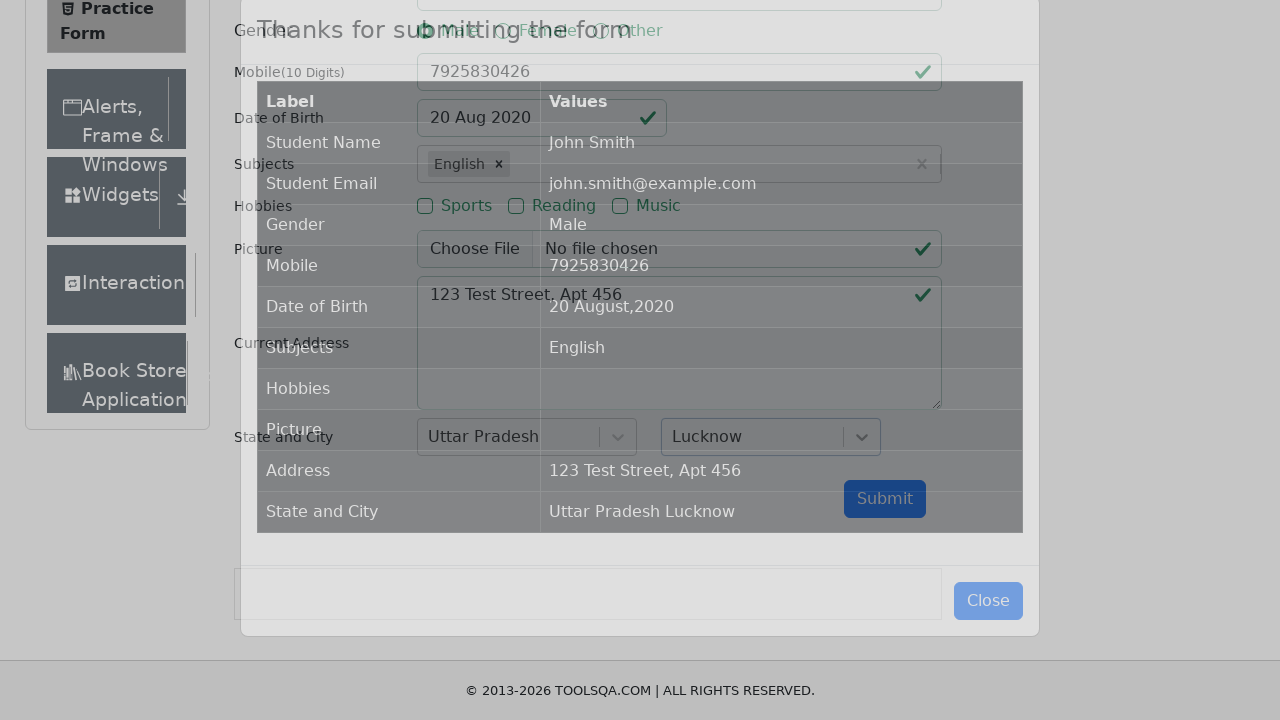

Success modal appeared
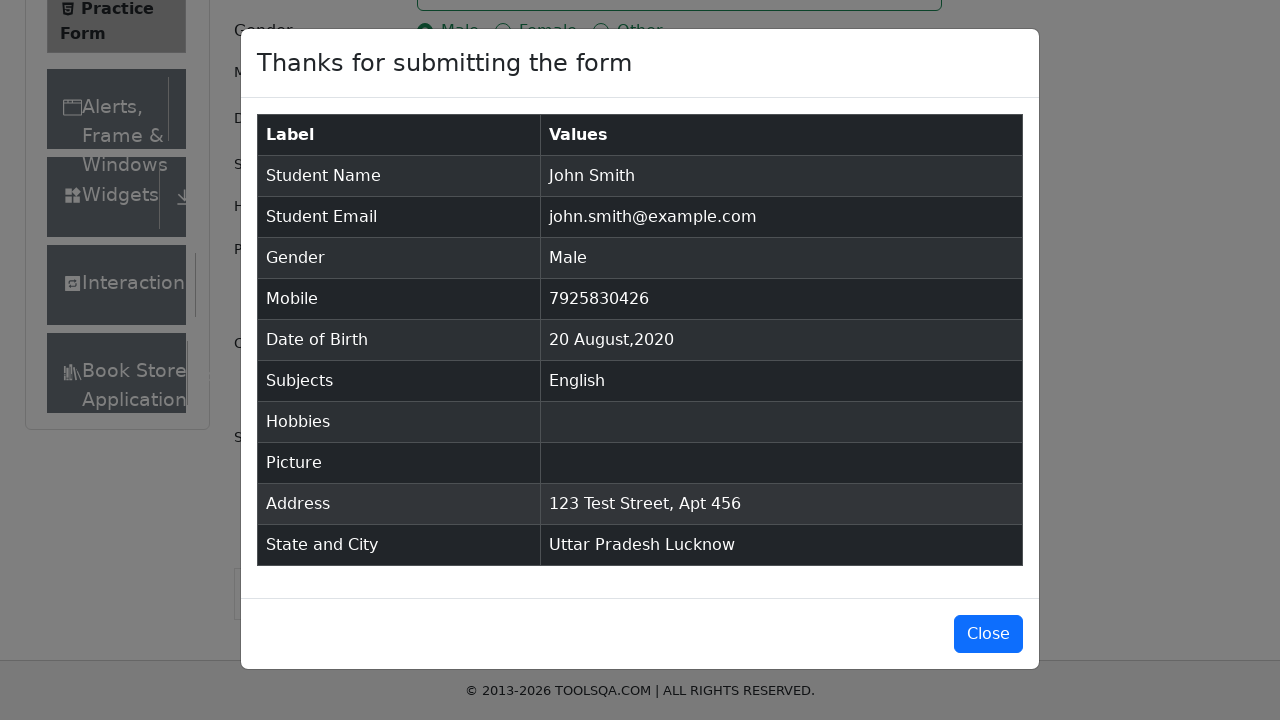

Retrieved success modal text
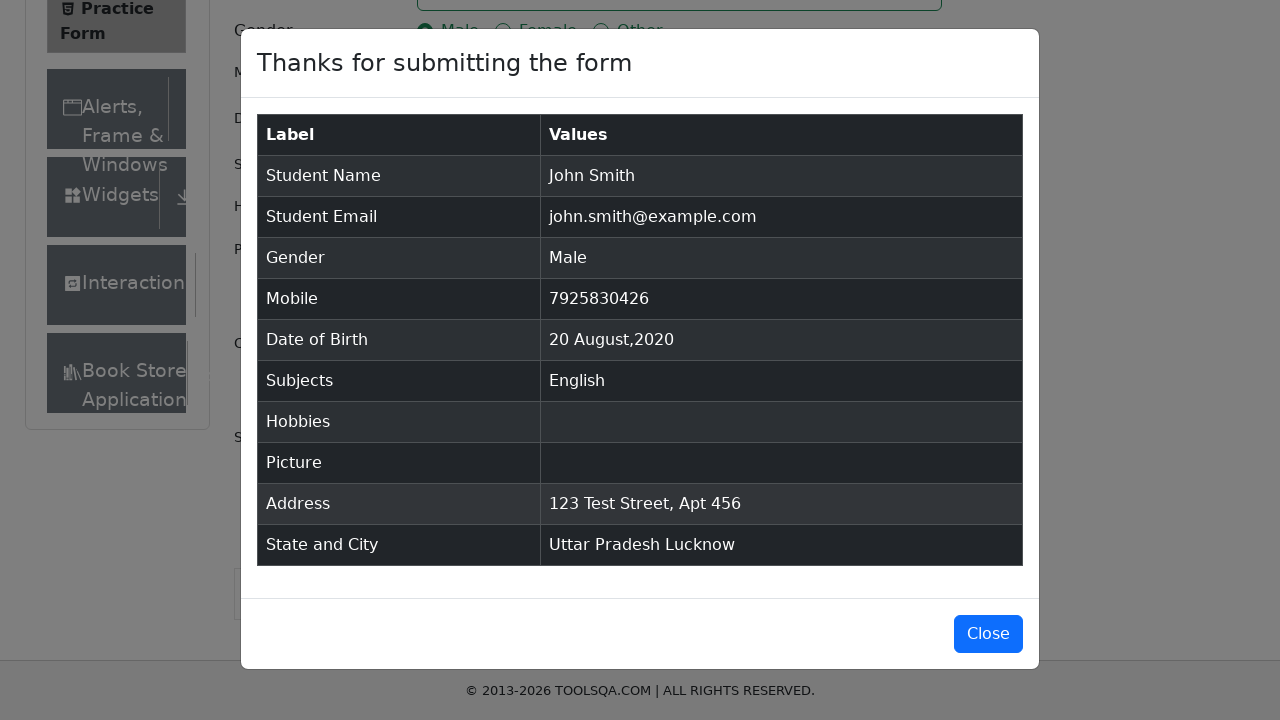

Verified success message 'Thanks for submitting the form' is displayed
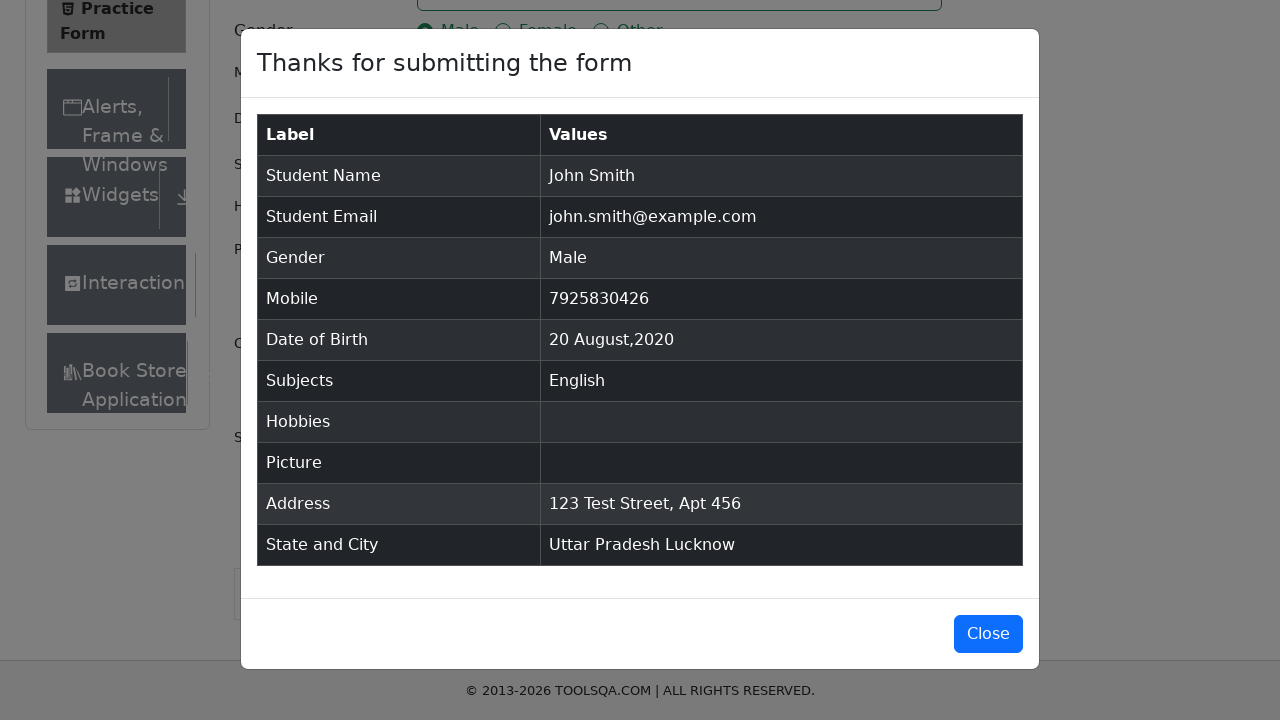

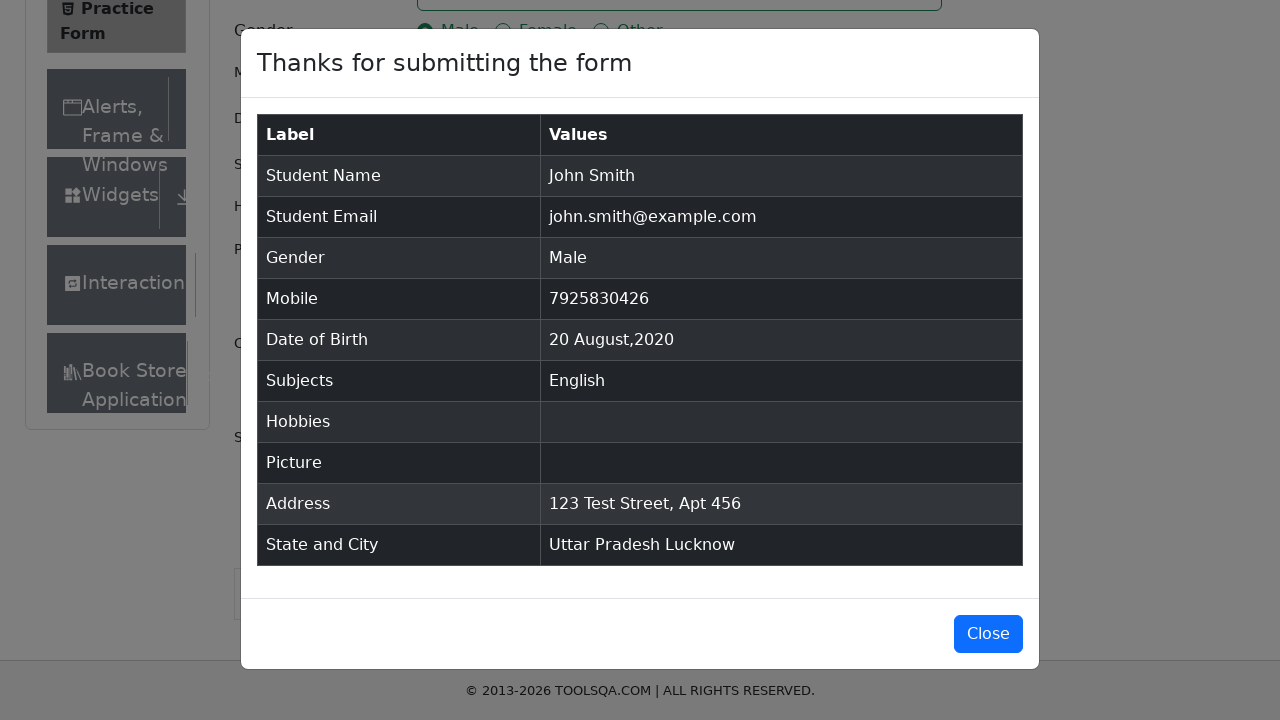